Completes a full purchase flow on DemoBlaze: navigates to laptops category, selects a laptop, adds it to cart, fills checkout form, and completes the purchase

Starting URL: https://demoblaze.com/

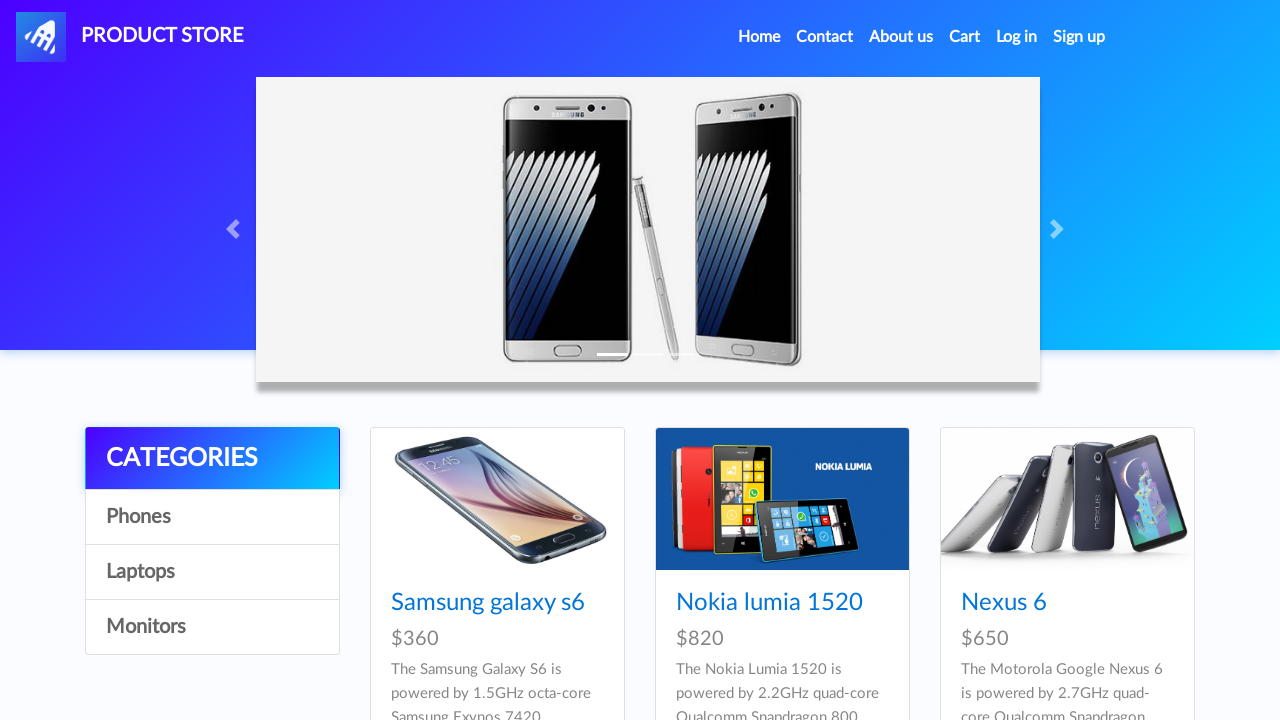

Clicked on Laptops category at (212, 572) on a:has-text('Laptops')
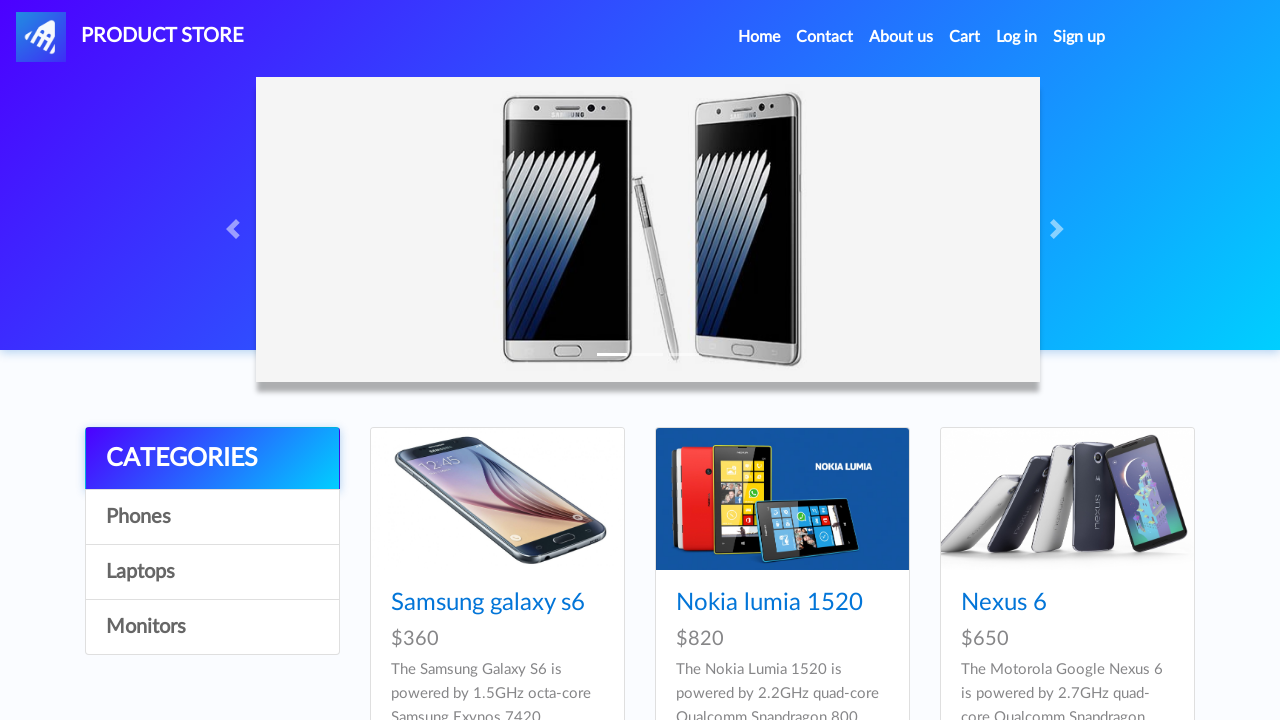

Laptops category loaded with product listings
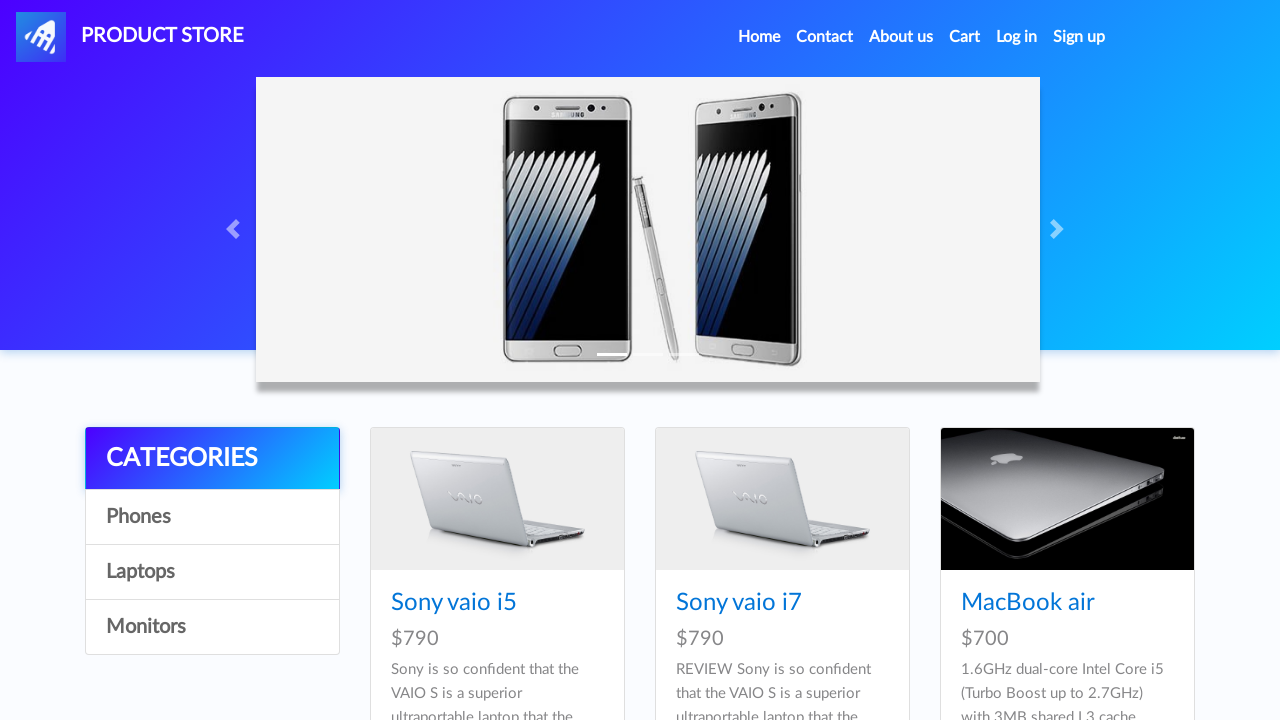

Clicked on the first laptop product at (454, 603) on .col-lg-4.col-md-6.mb-4:first-child .card-title a.hrefch
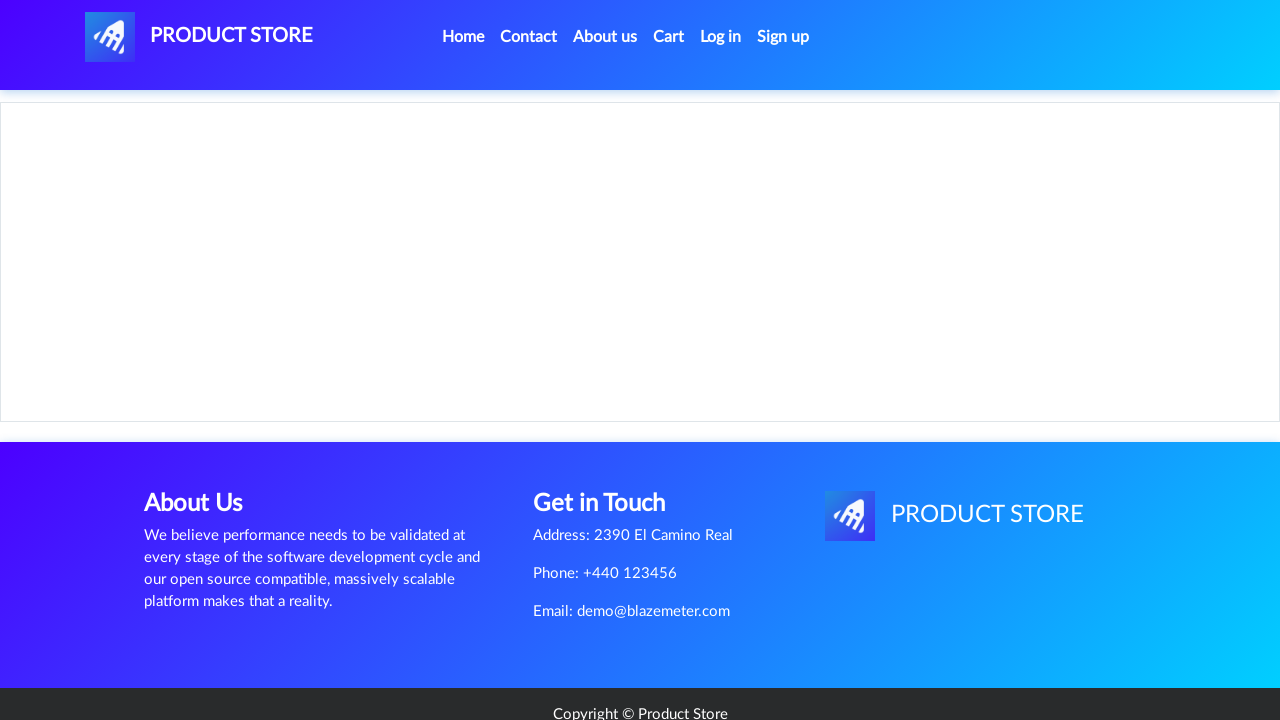

Product page loaded with Add to cart button
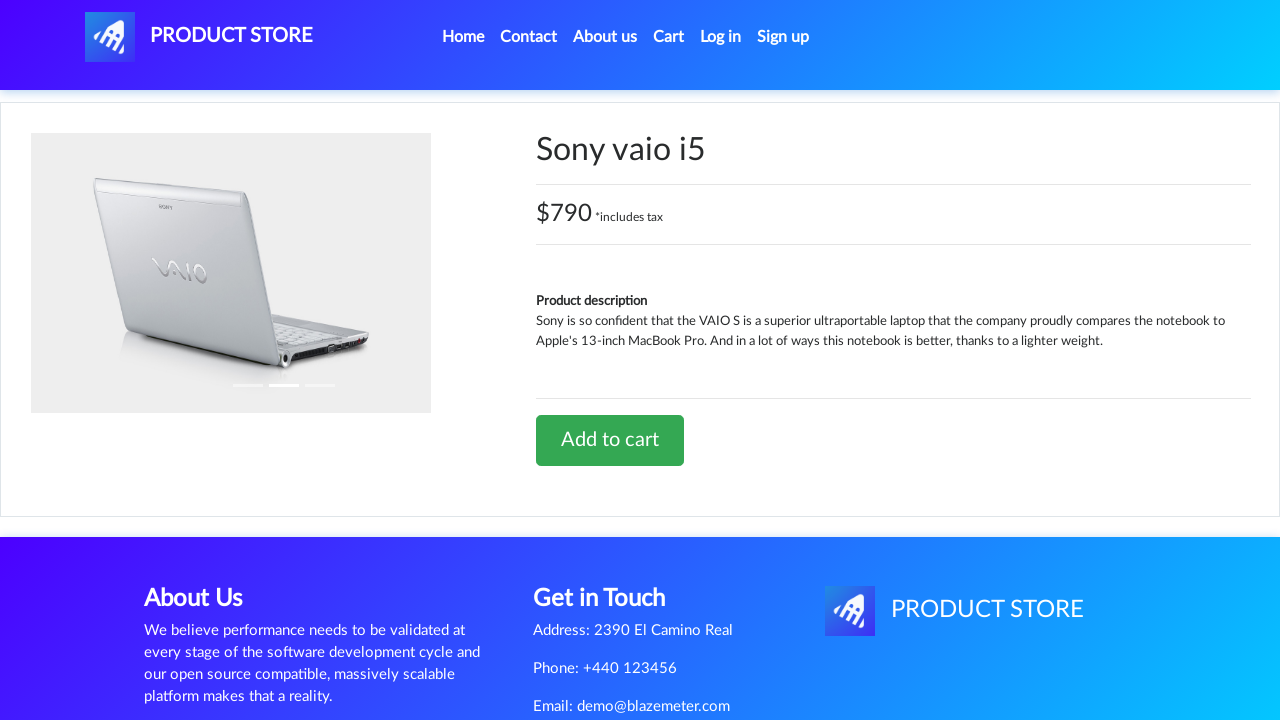

Clicked Add to cart button at (610, 440) on a:has-text('Add to cart')
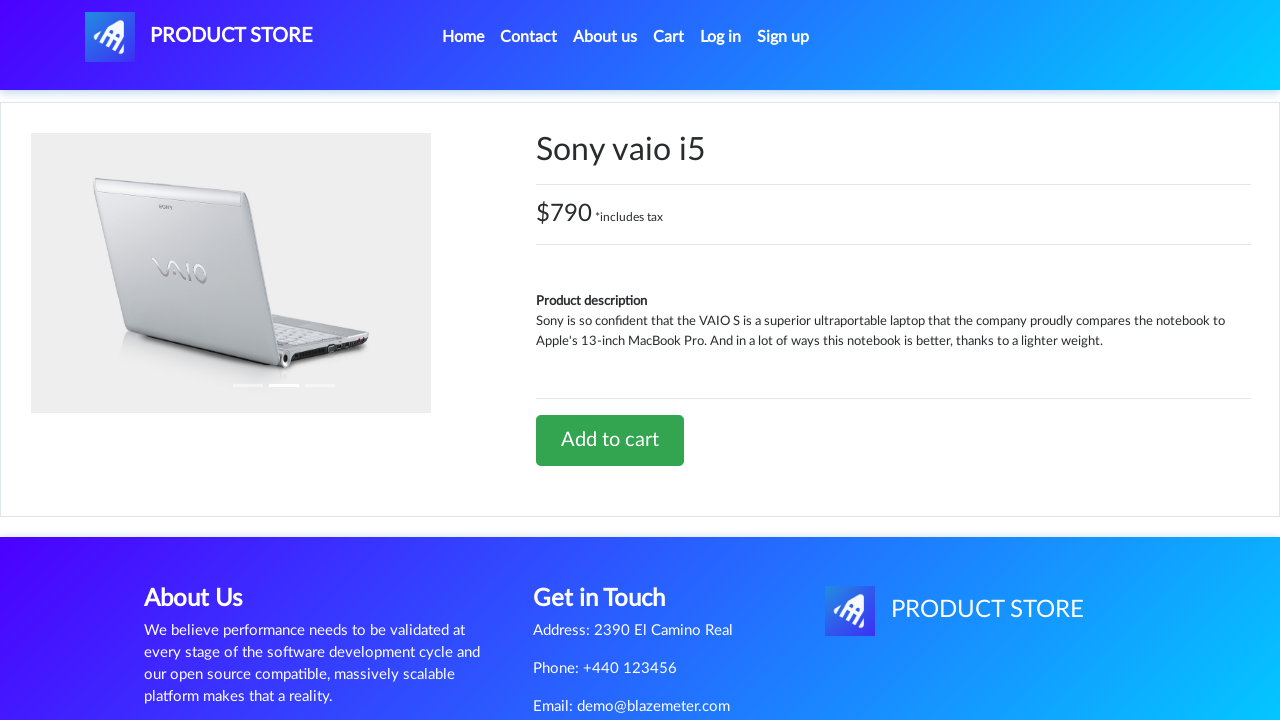

Waited for cart confirmation alert
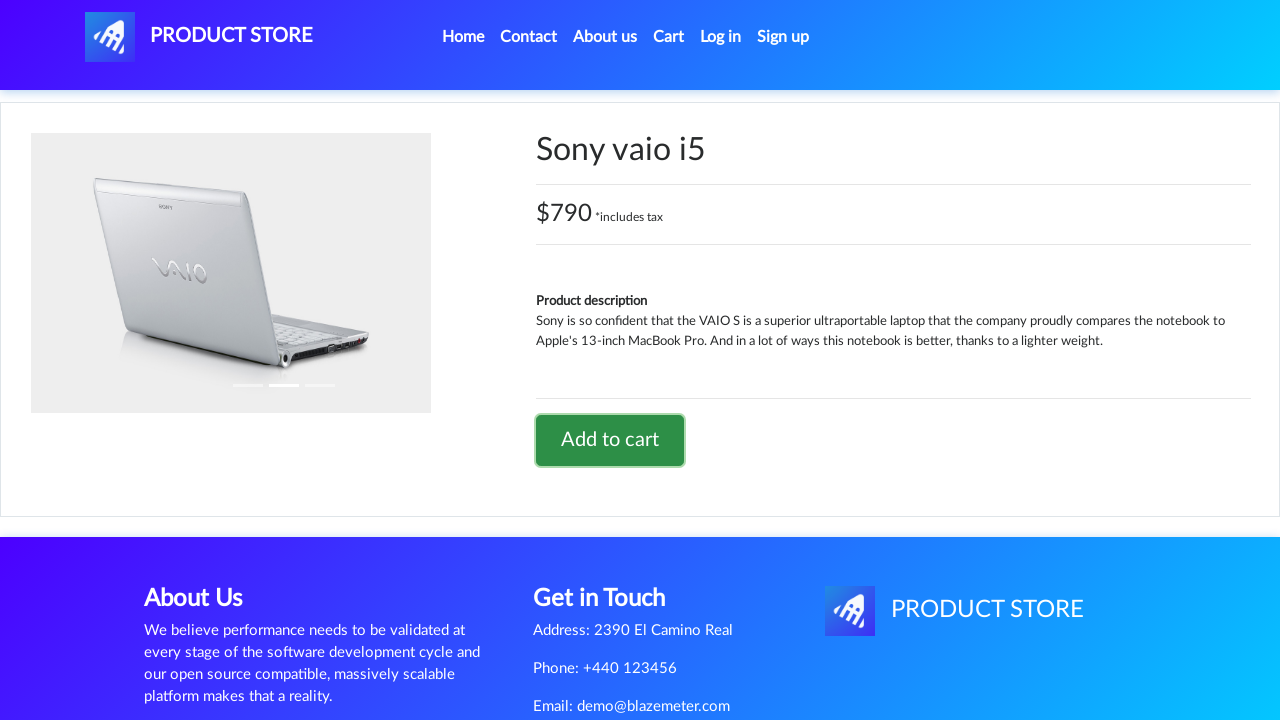

Set up dialog handler to accept alerts
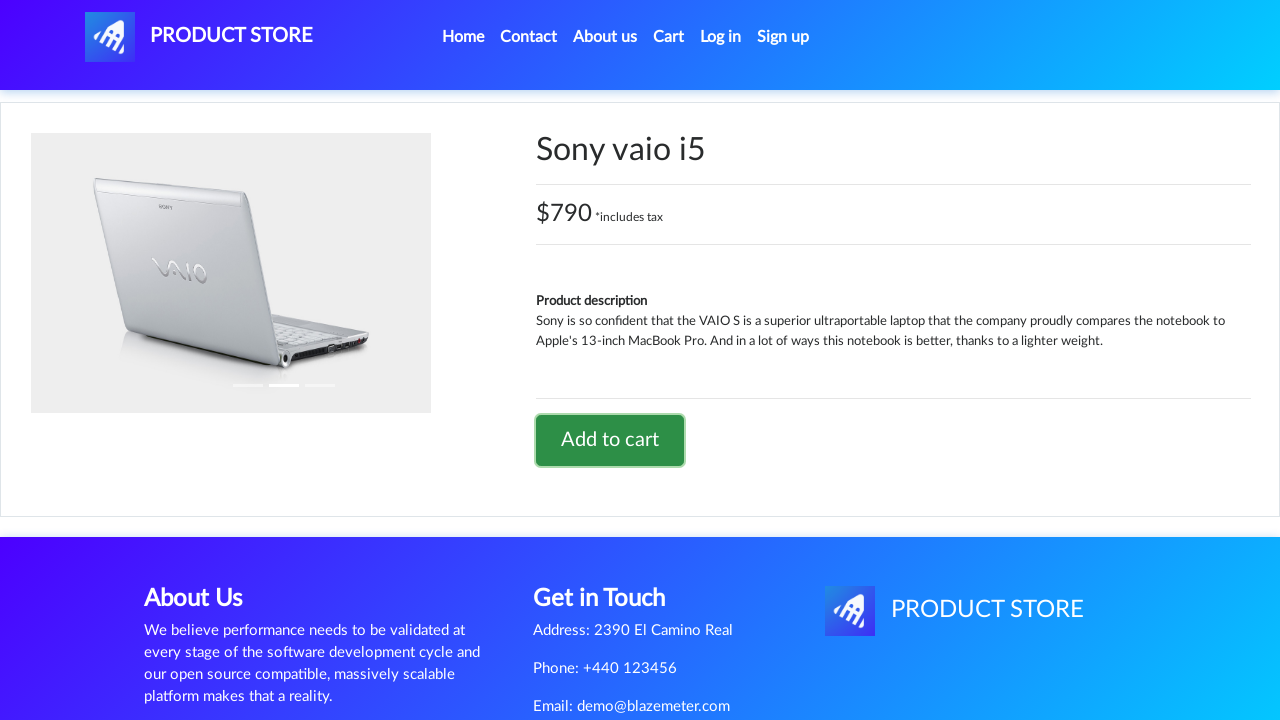

Clicked on cart icon to view shopping cart at (669, 37) on #cartur
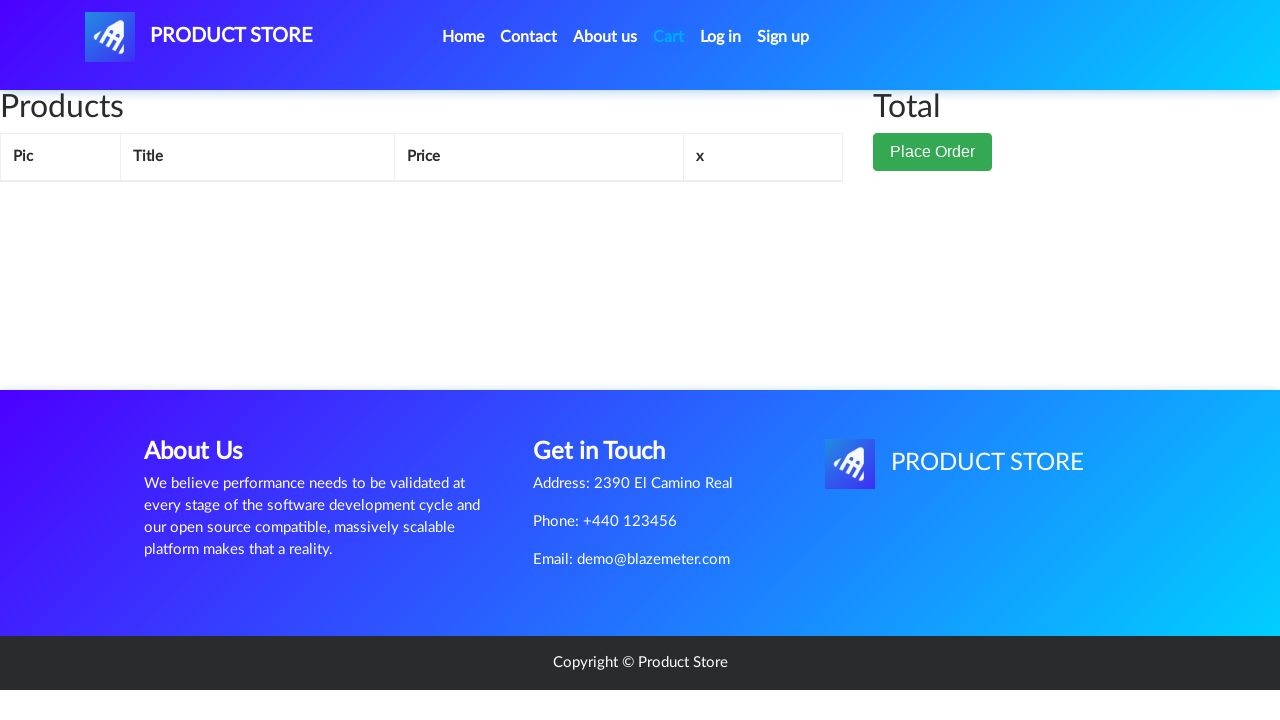

Cart page loaded with Place Order button visible
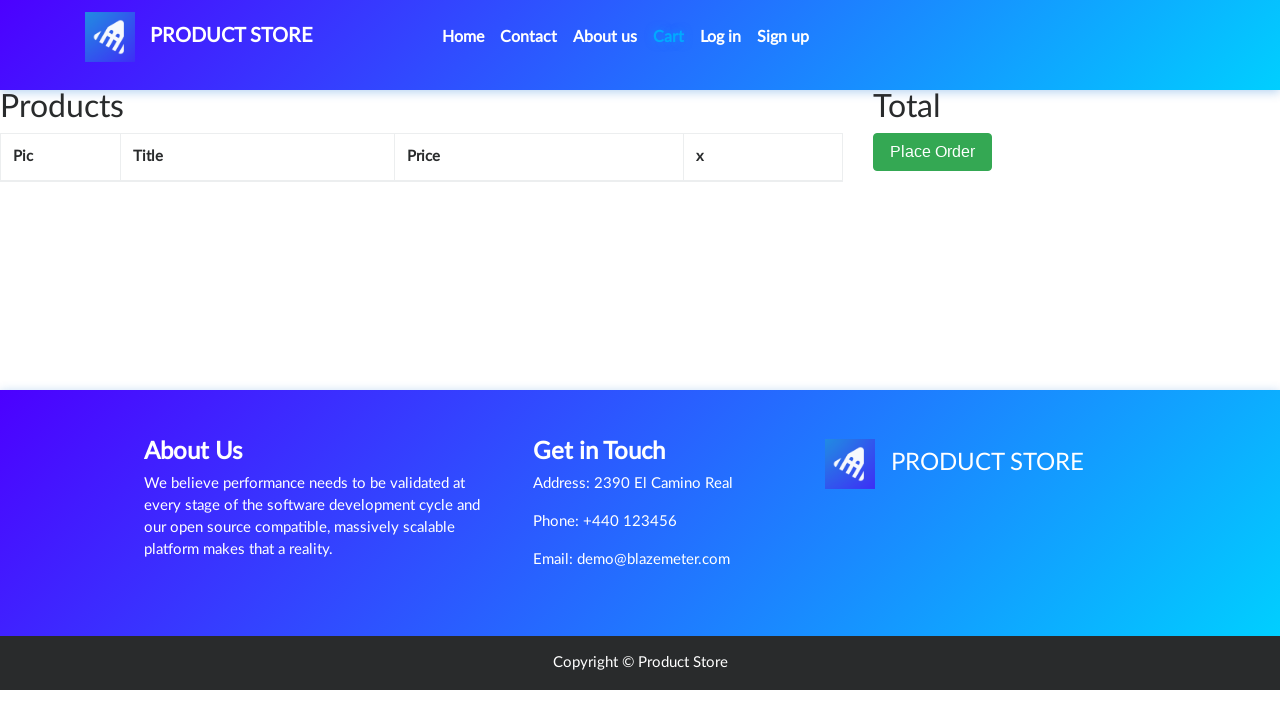

Clicked Place Order button at (933, 191) on button:has-text('Place Order')
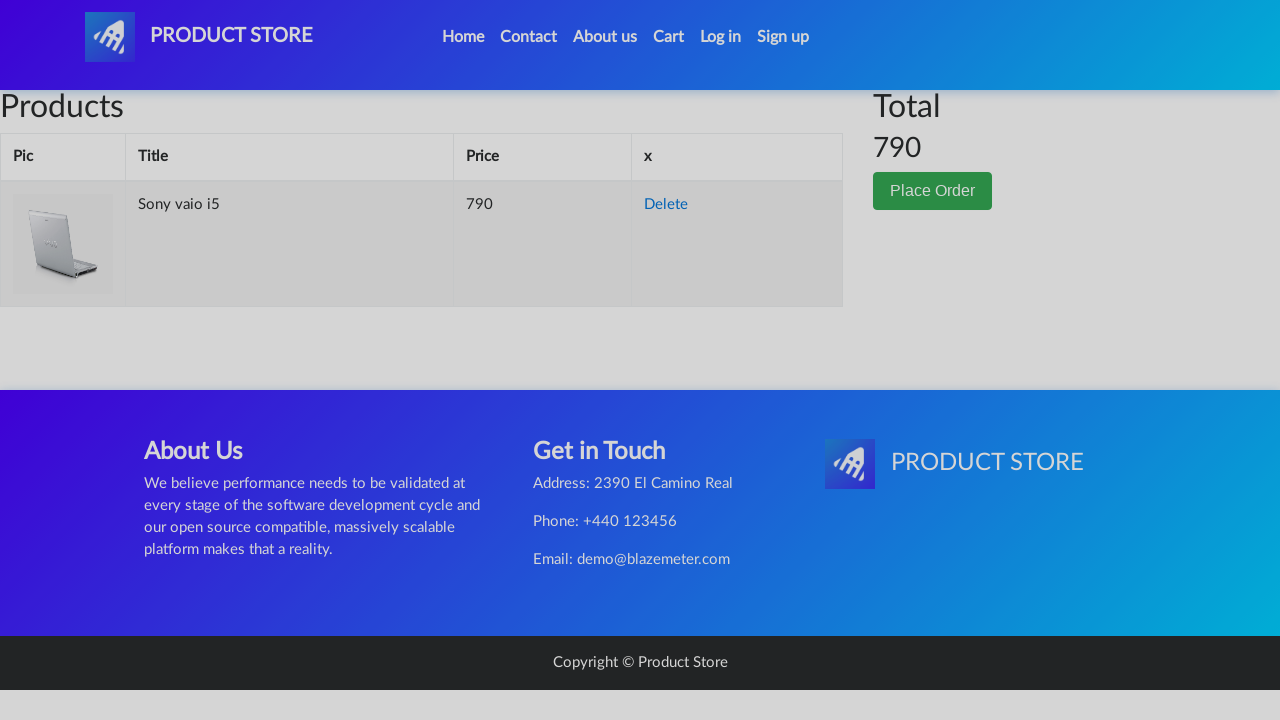

Order checkout modal appeared on screen
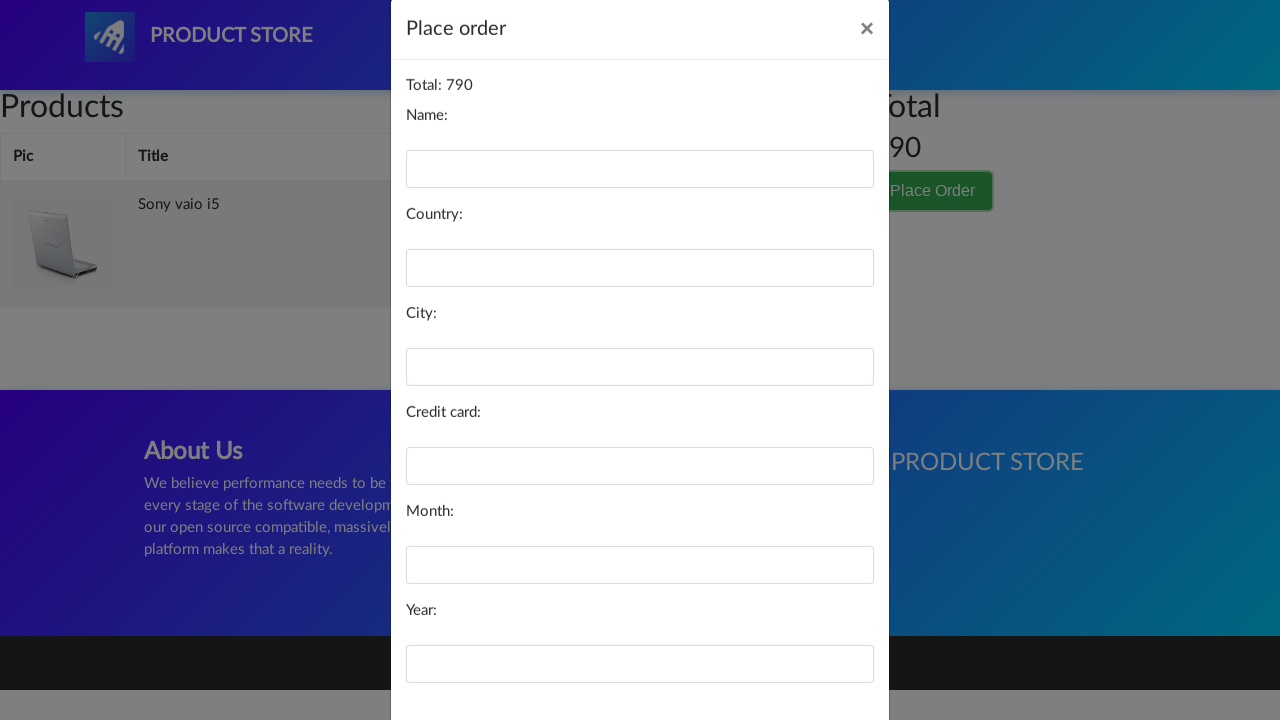

Filled name field with 'Maria Rodriguez' on #name
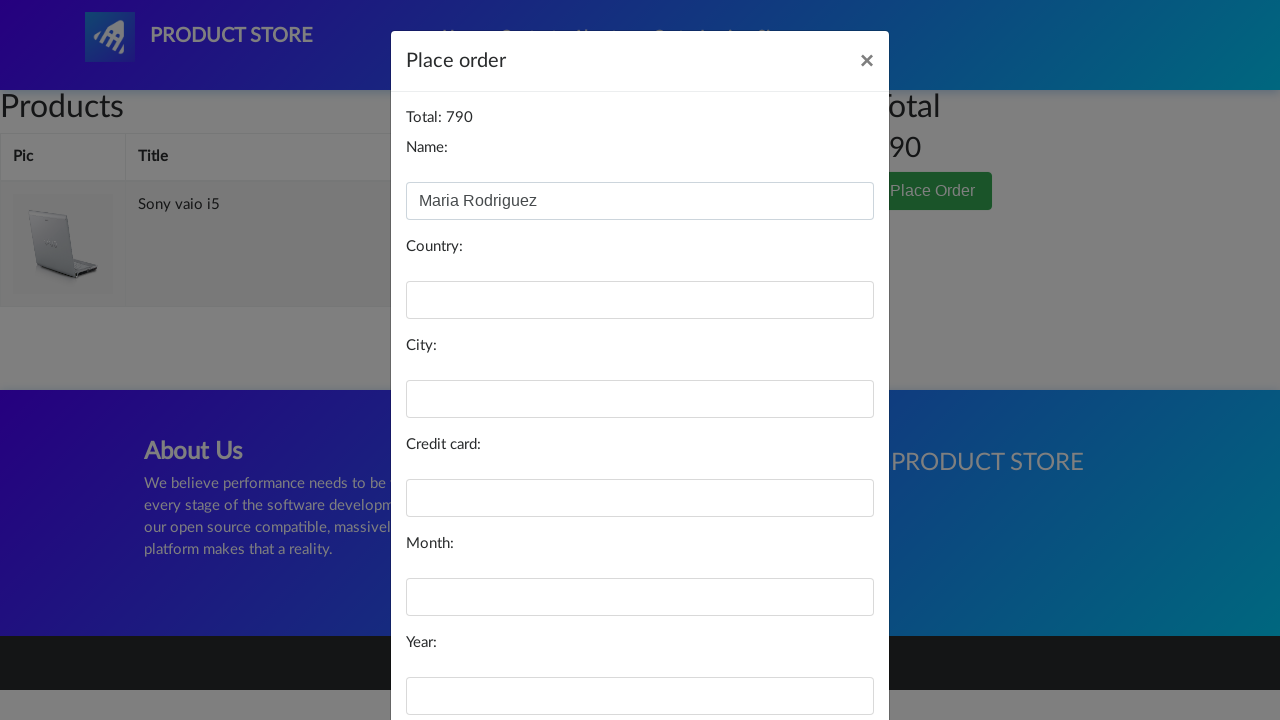

Filled country field with 'Spain' on #country
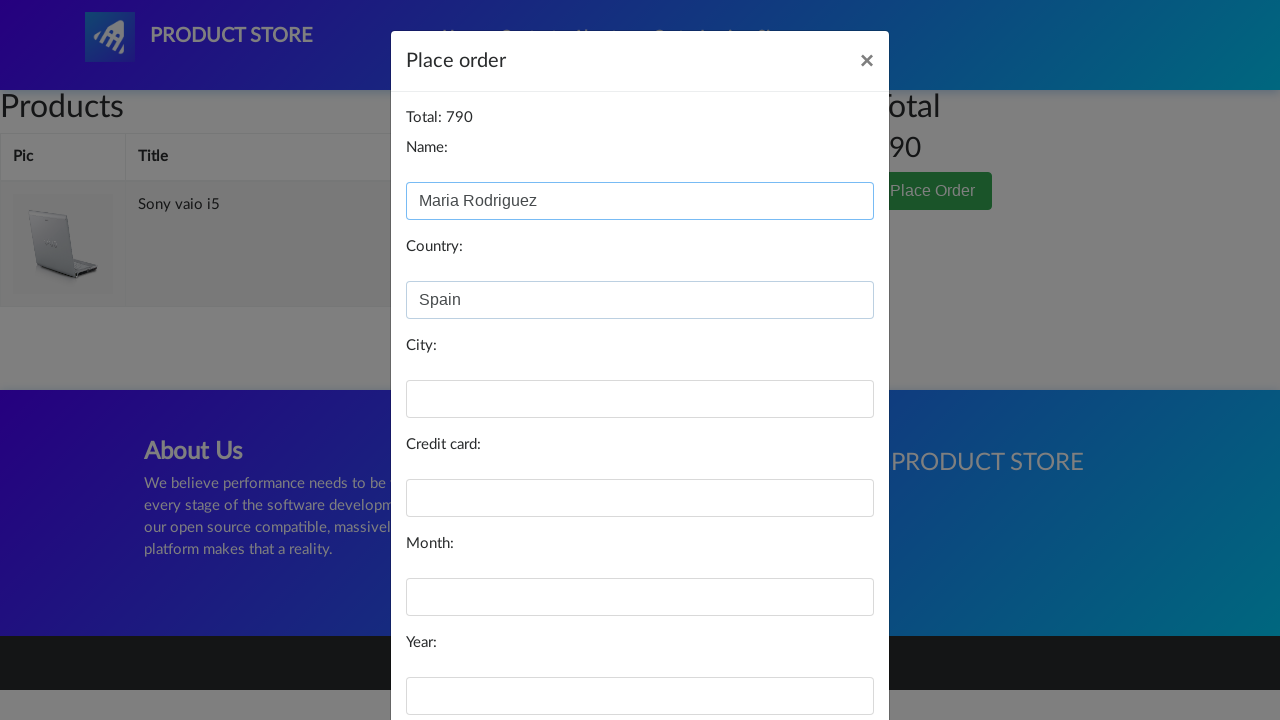

Filled city field with 'Madrid' on #city
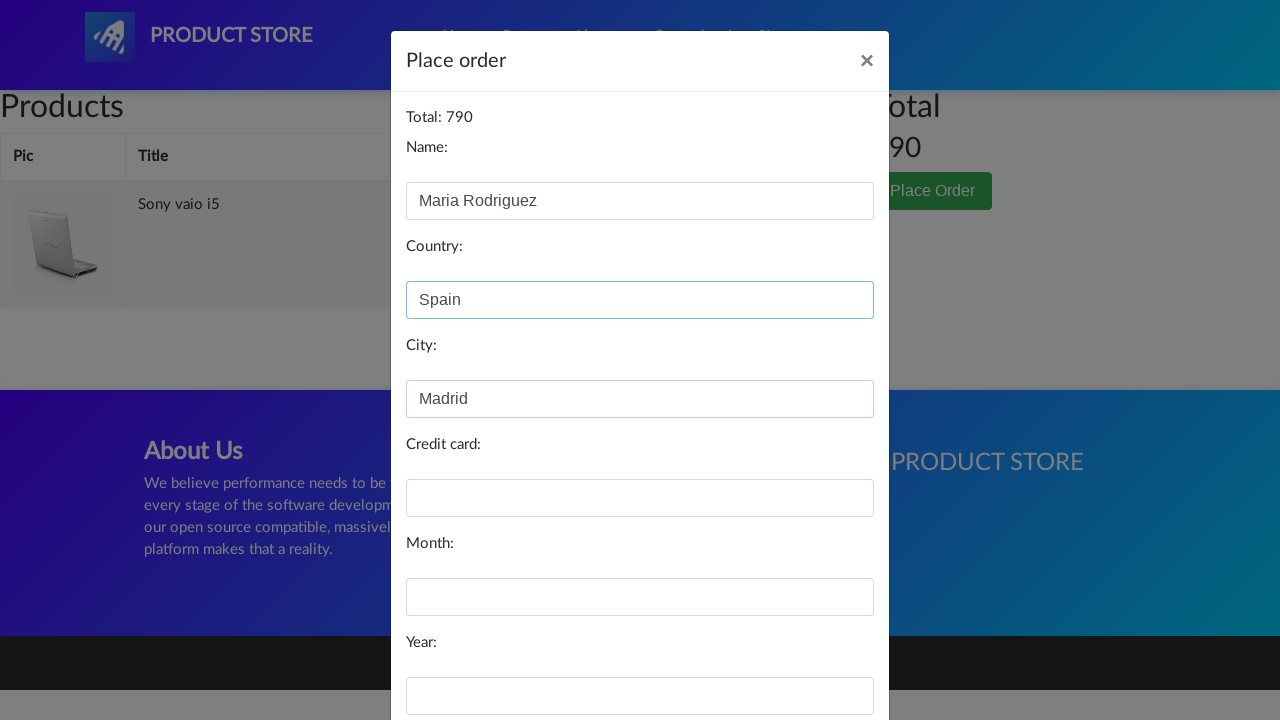

Filled card number field with test credit card on #card
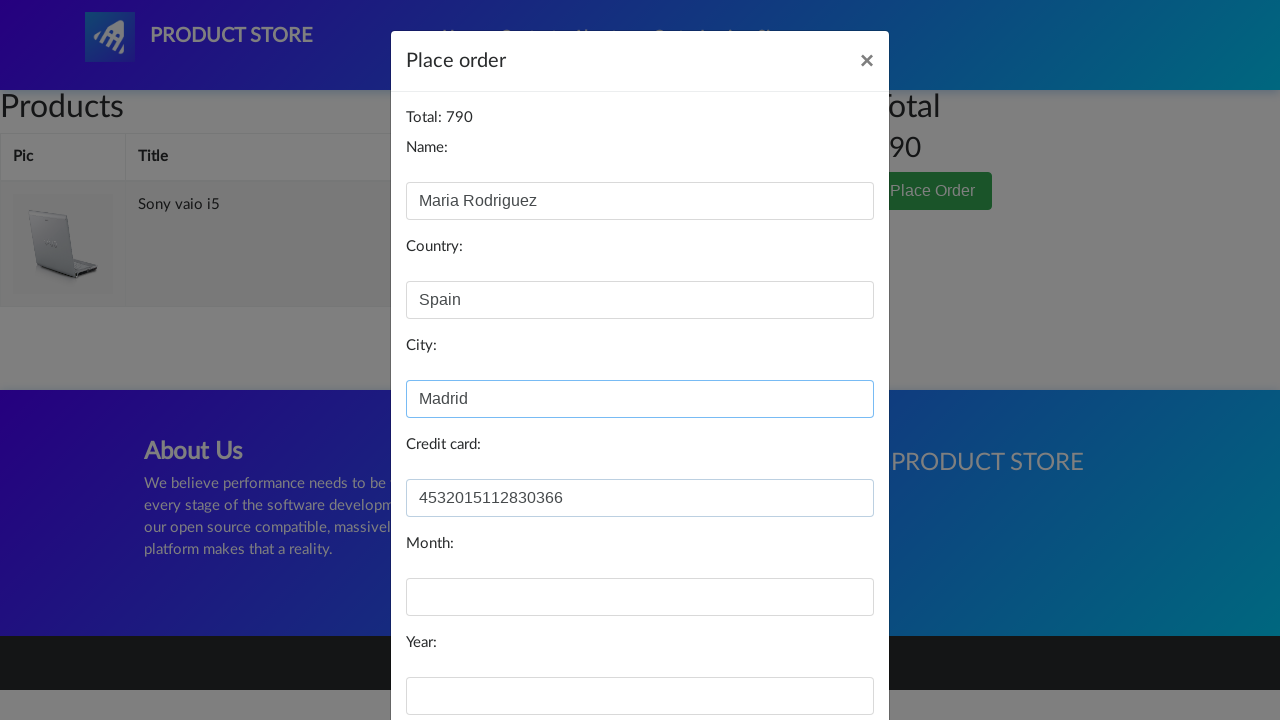

Filled expiry month field with '12' on #month
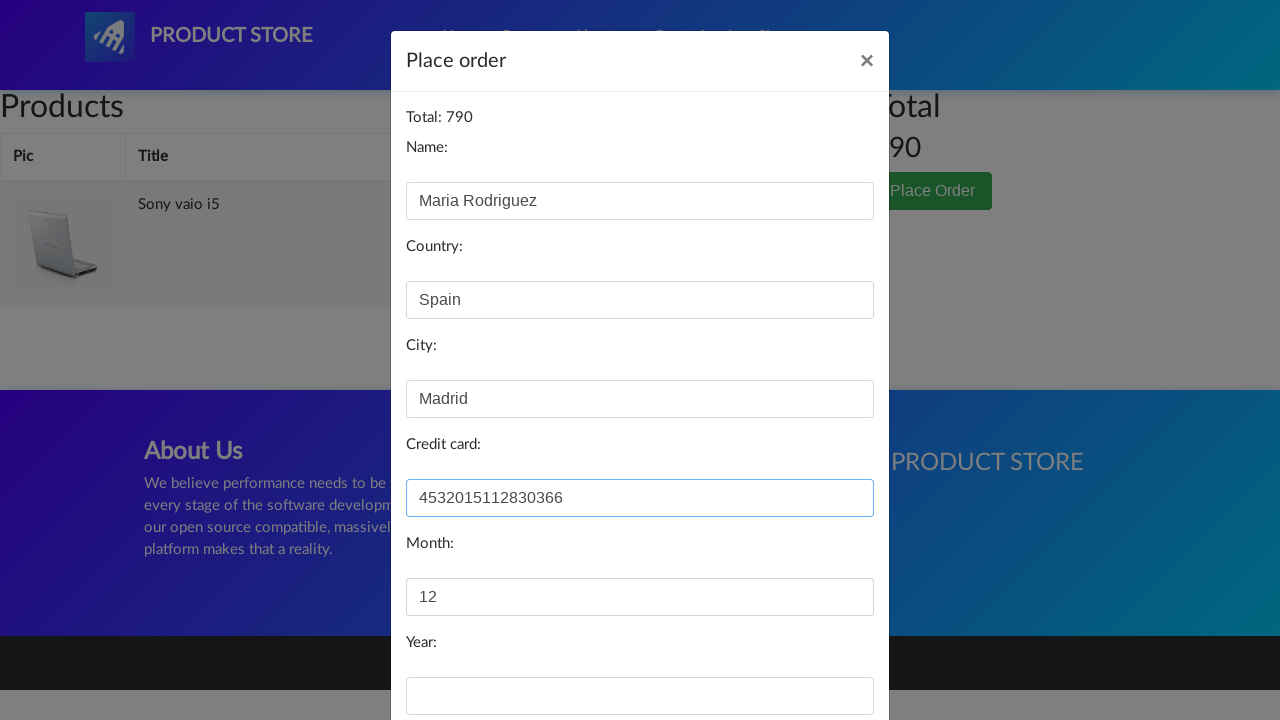

Filled expiry year field with '2025' on #year
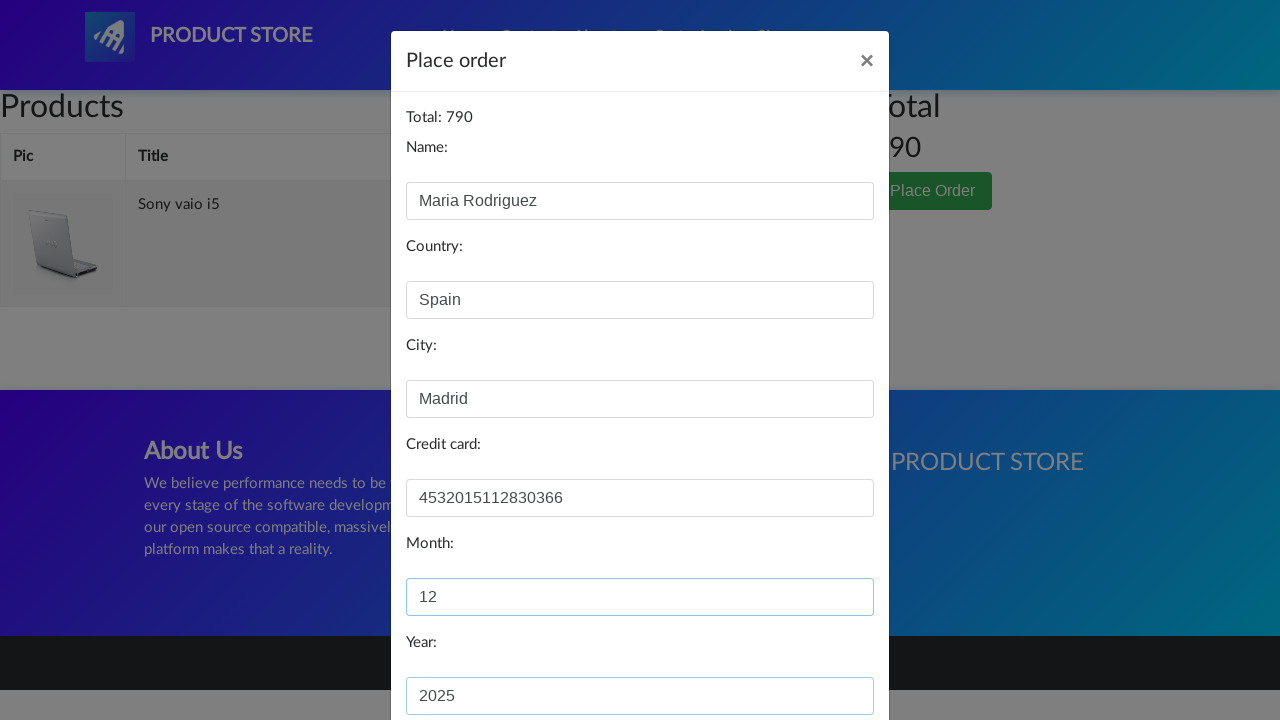

Clicked Purchase button to complete the order at (823, 655) on #orderModal button:has-text('Purchase')
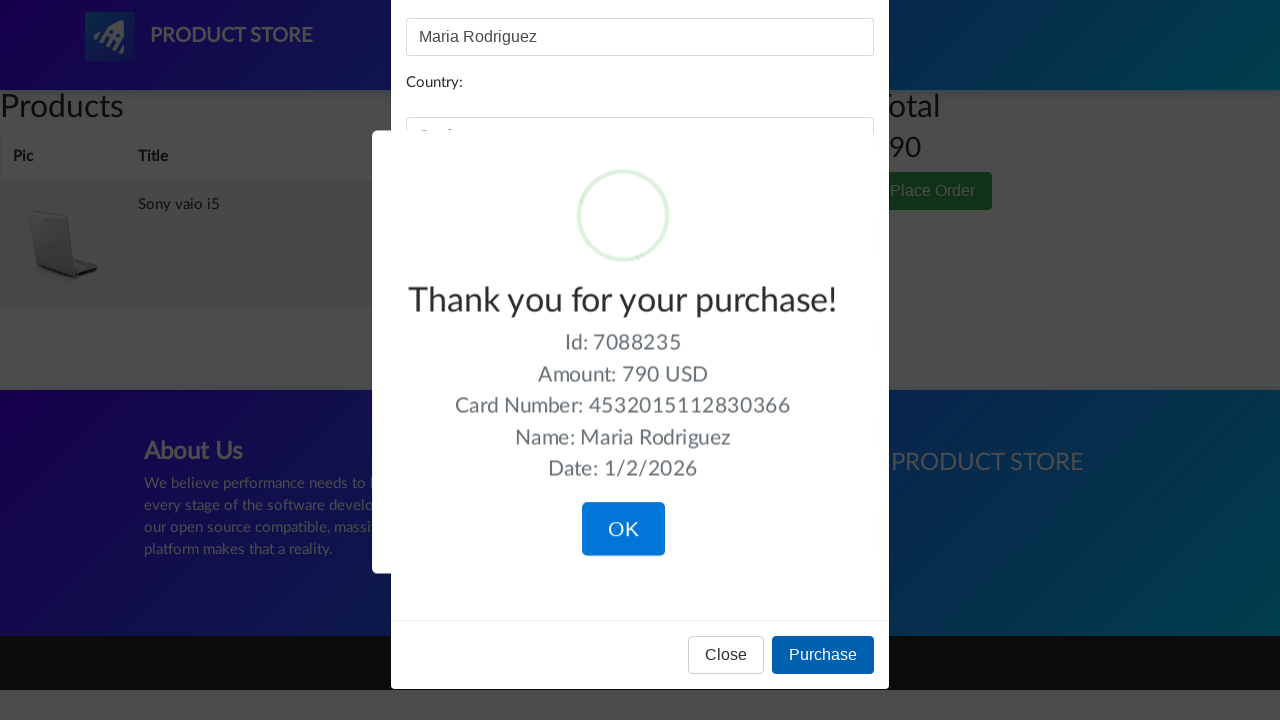

Purchase confirmation alert appeared
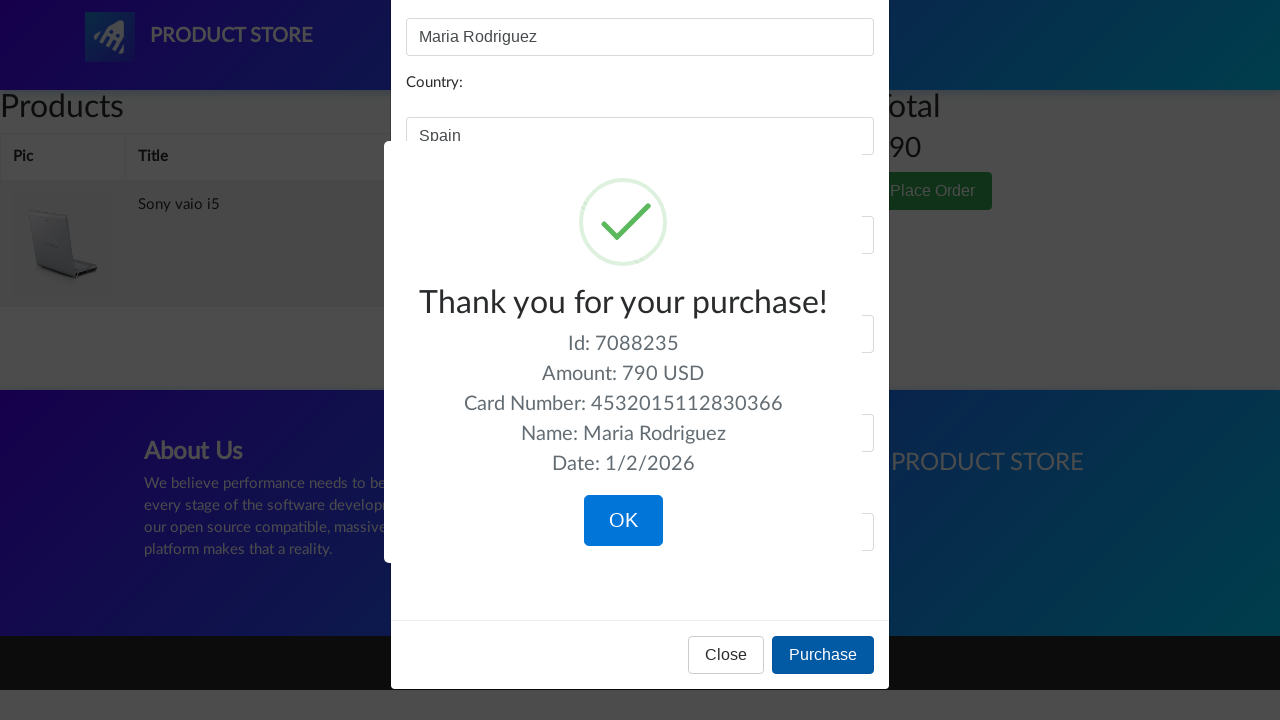

Clicked confirm button on purchase success alert - order completed at (623, 521) on .sweet-alert button.confirm
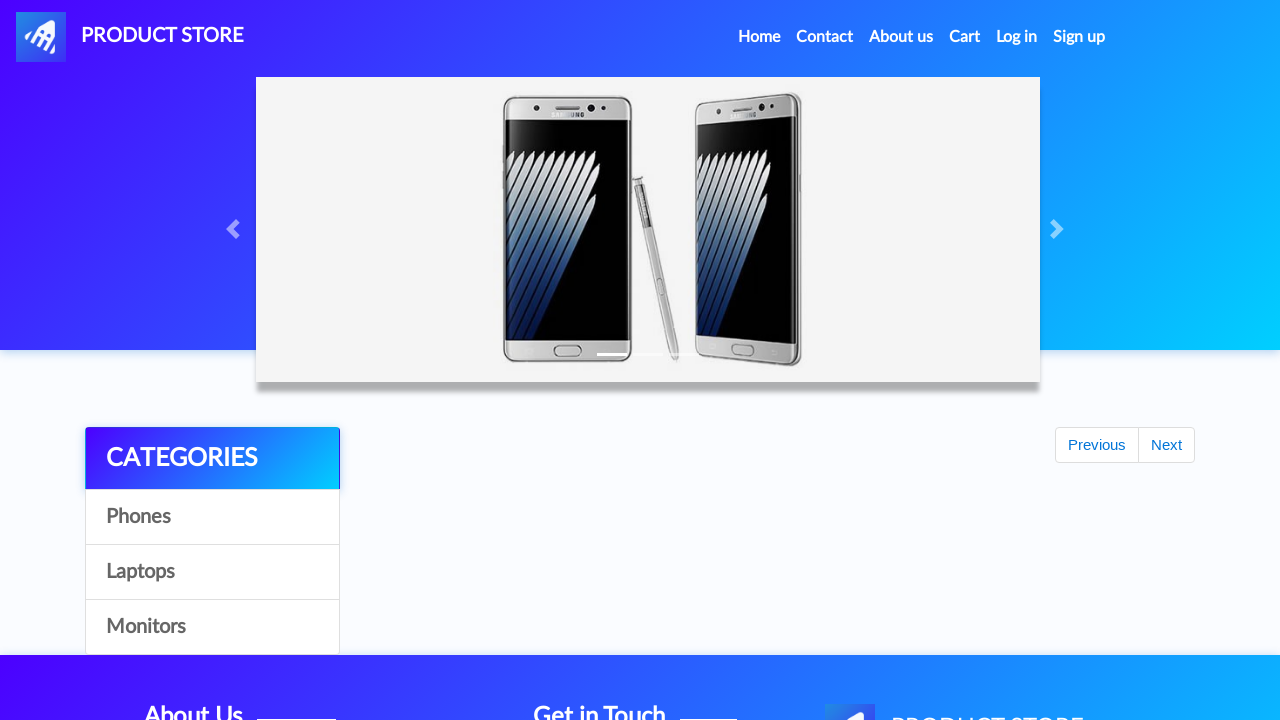

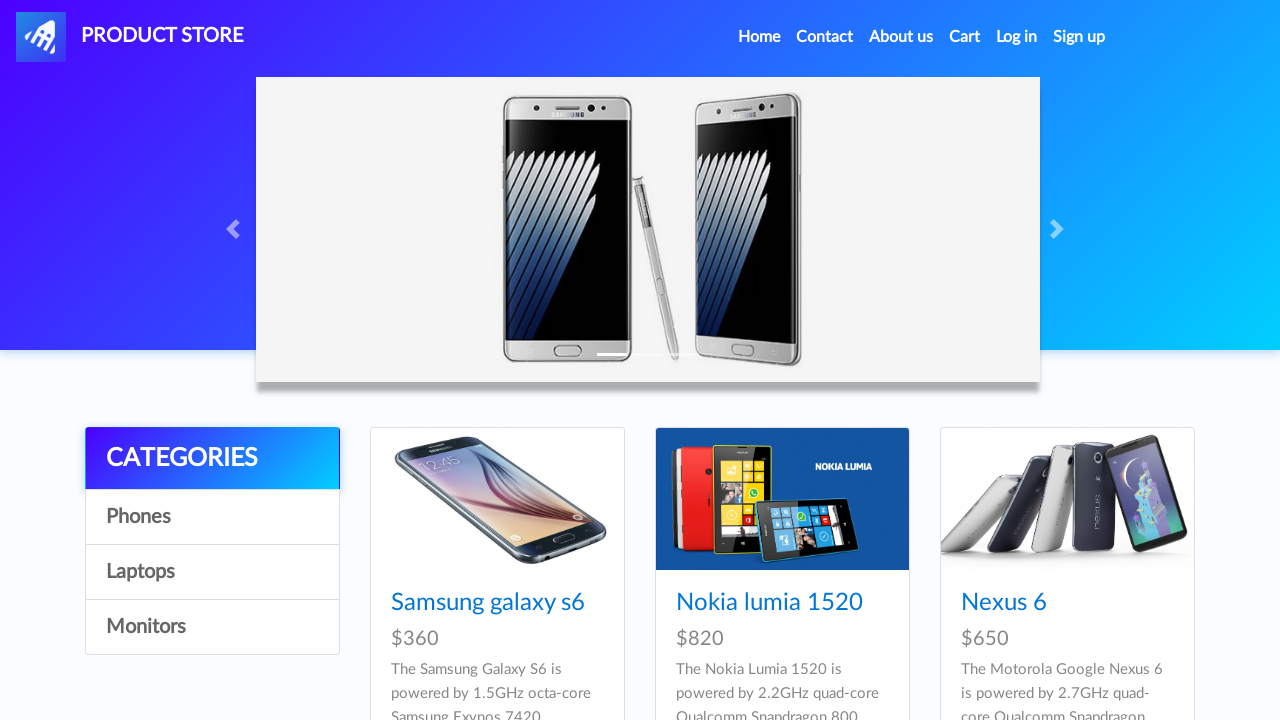